Searches for a company on Korea Ratings (한국기업평가) website, clicks on the first search result, and navigates to the ratings tab to view credit ratings.

Starting URL: https://www.korearatings.com/cms/frCmnCon/index.do?MENU_ID=360

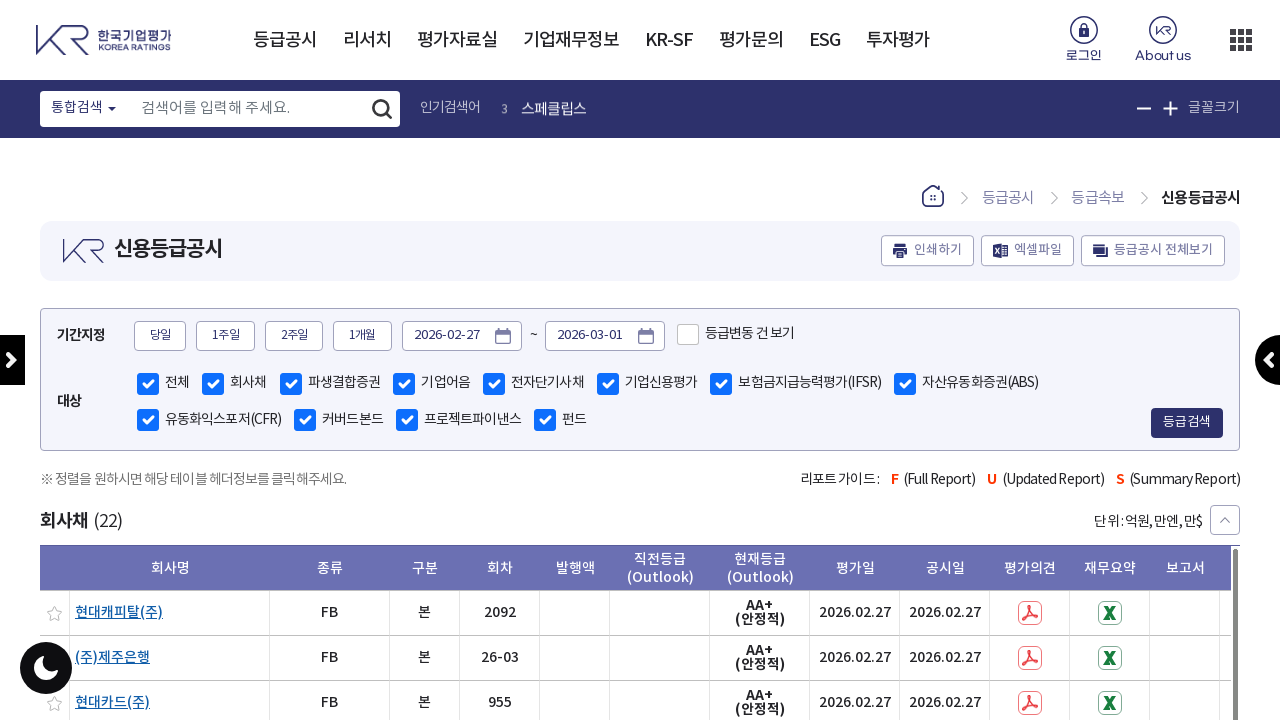

Waited for search field to load
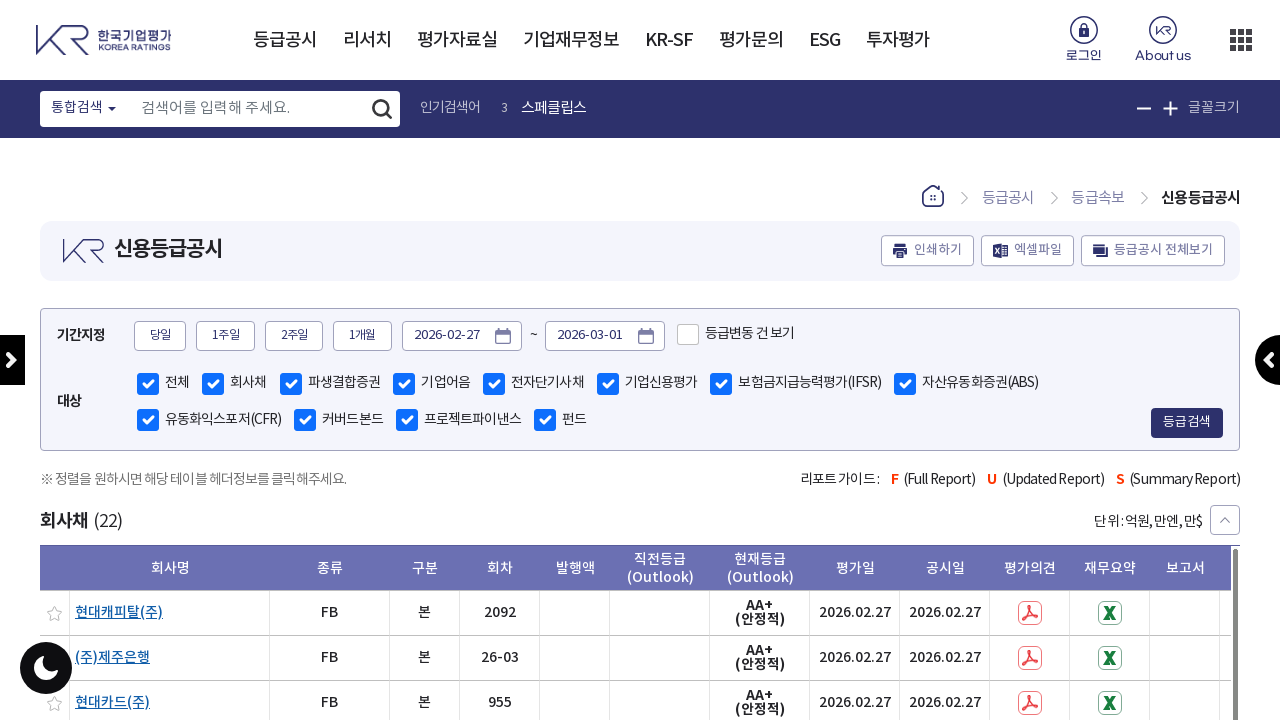

Filled search field with company name '삼성전자' on #searchTxt
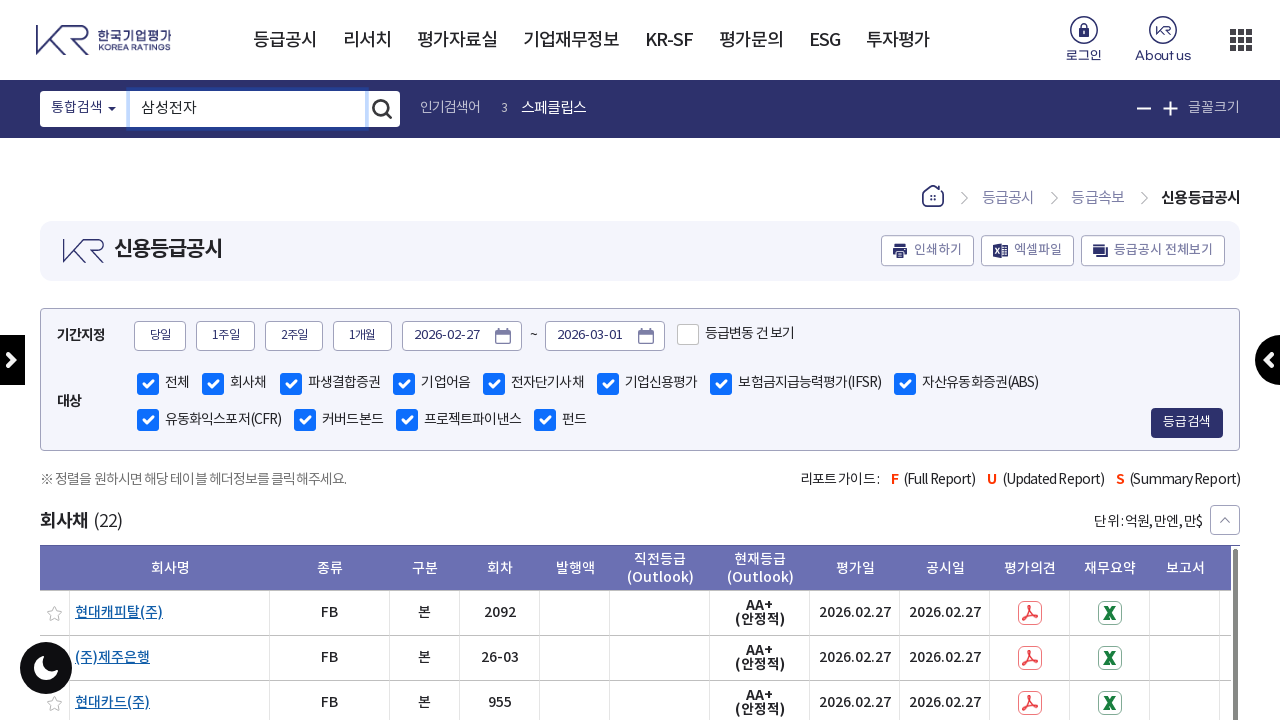

Clicked search button to search for company at (382, 109) on #sub_total_search > div.input-group > button.btn.btn-search
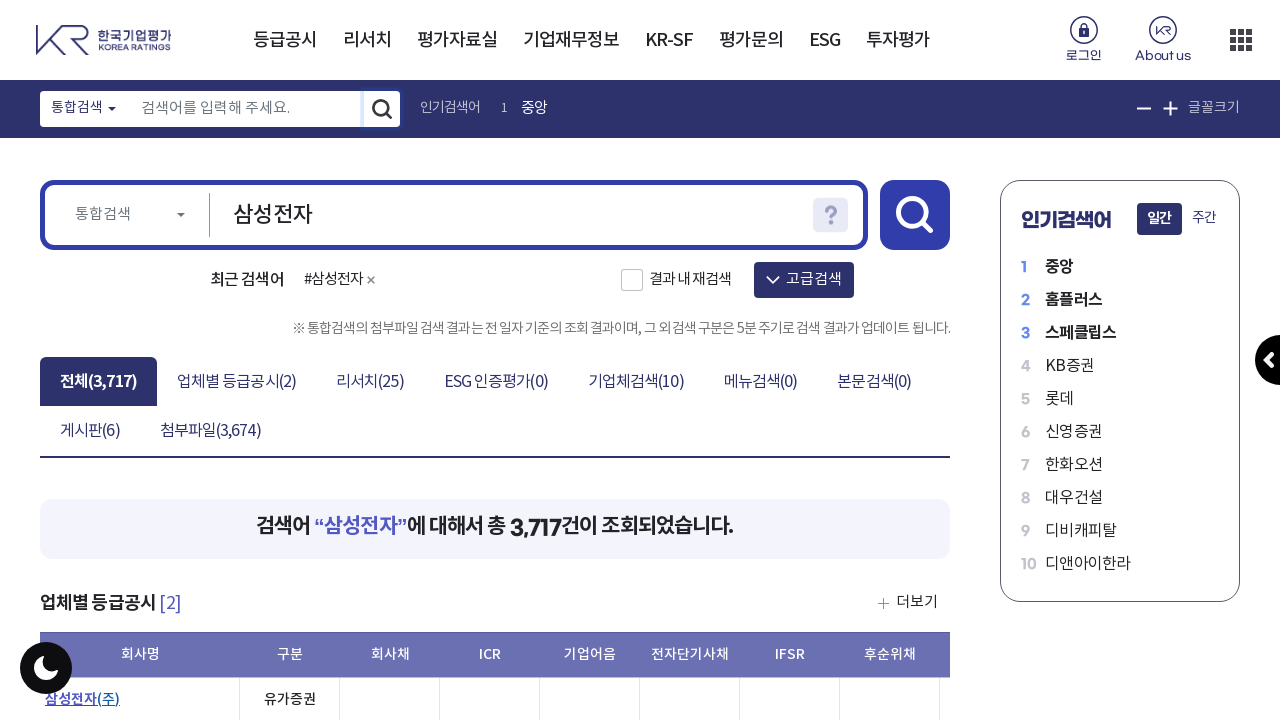

Search results table loaded
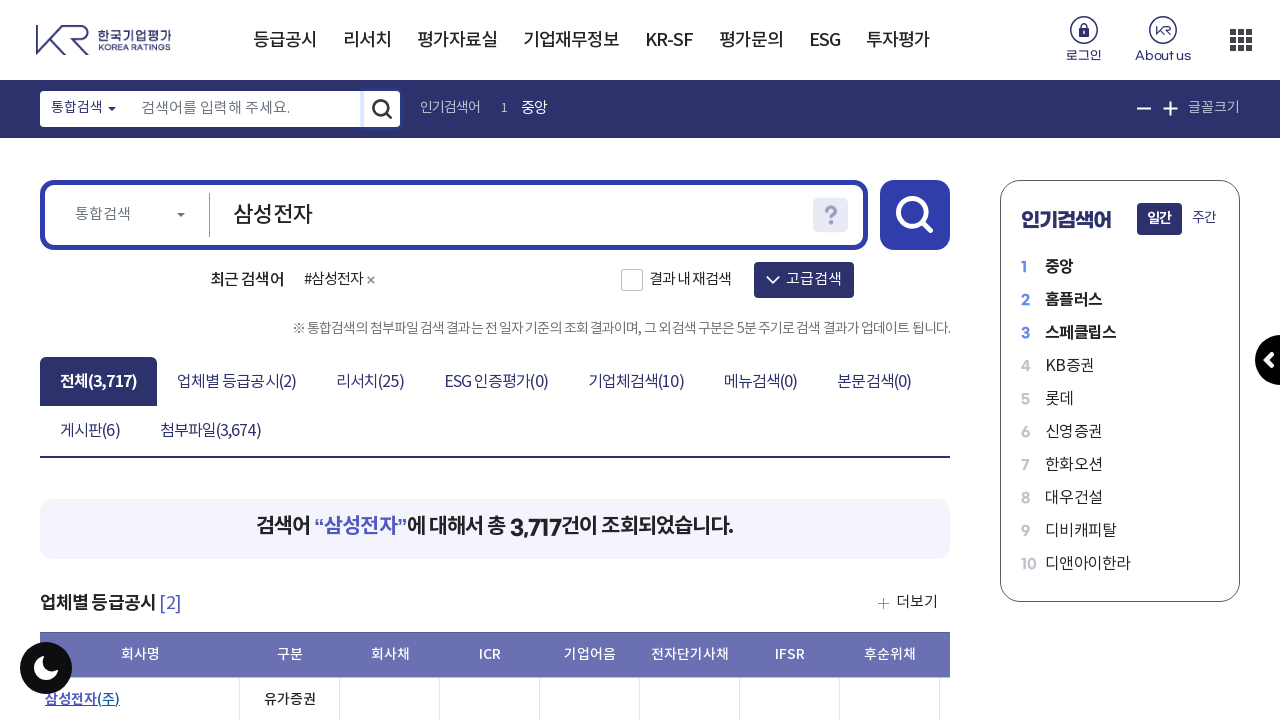

Clicked on first search result company link at (71, 699) on #mySheet-table > tbody > tr:nth-child(3) > td > div > div.GMPageOne > table > tb
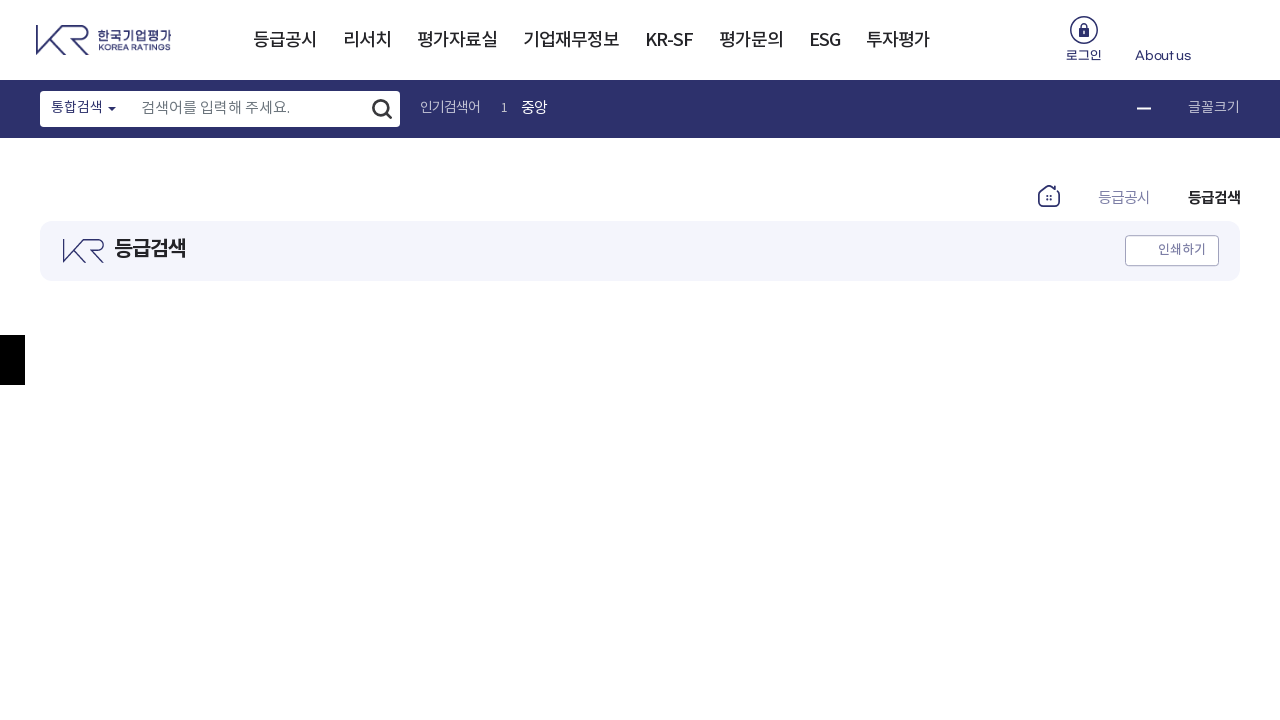

Waited for ratings tab button to load
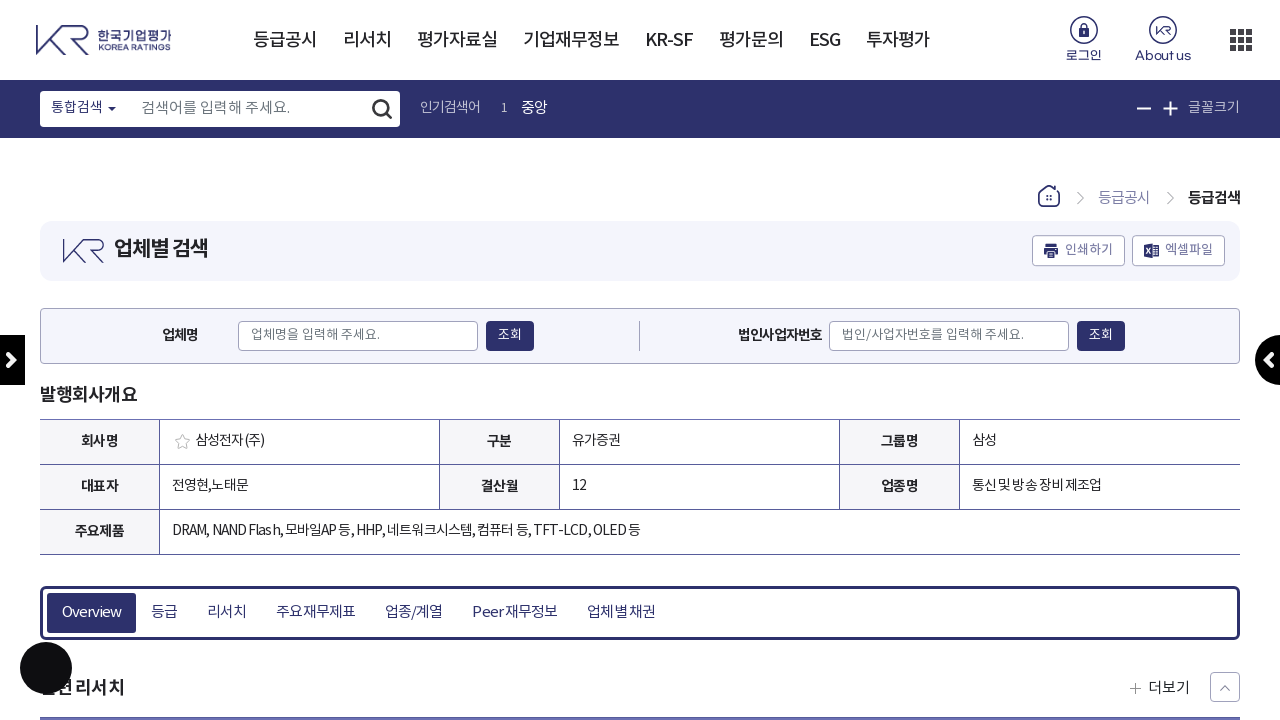

Clicked on ratings tab at (164, 613) on #tabBtn2
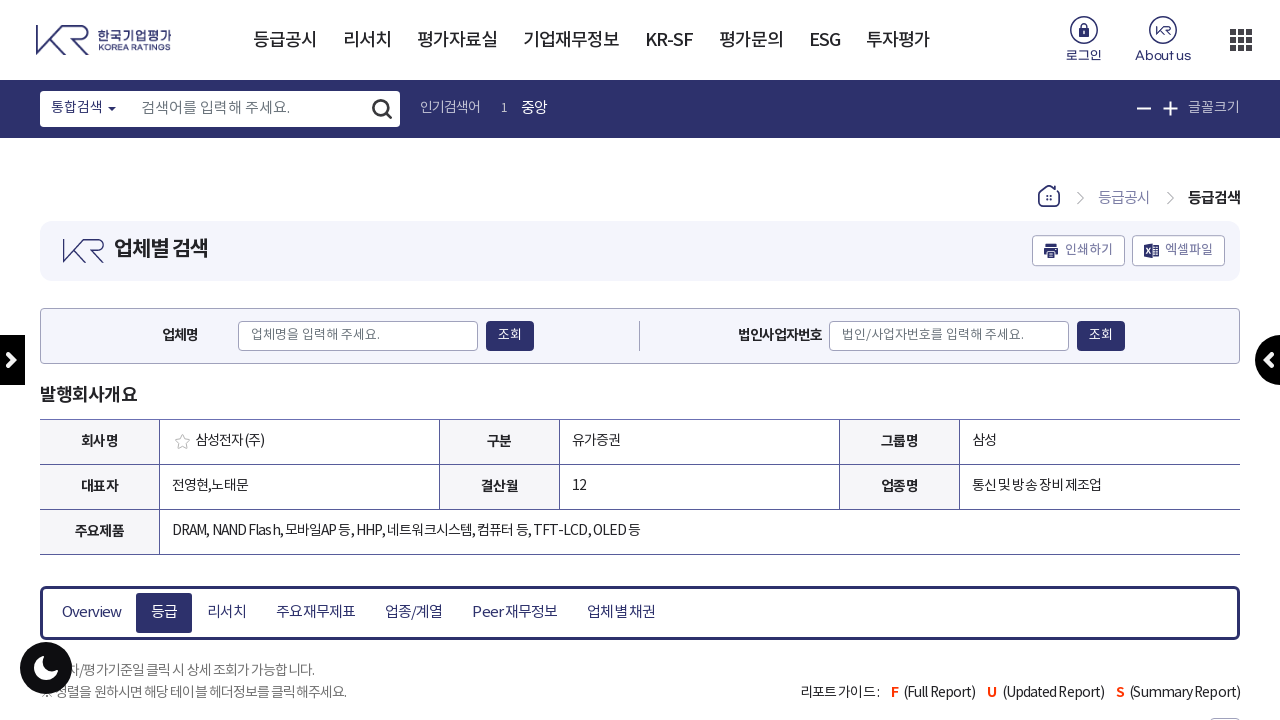

Ratings content loaded successfully
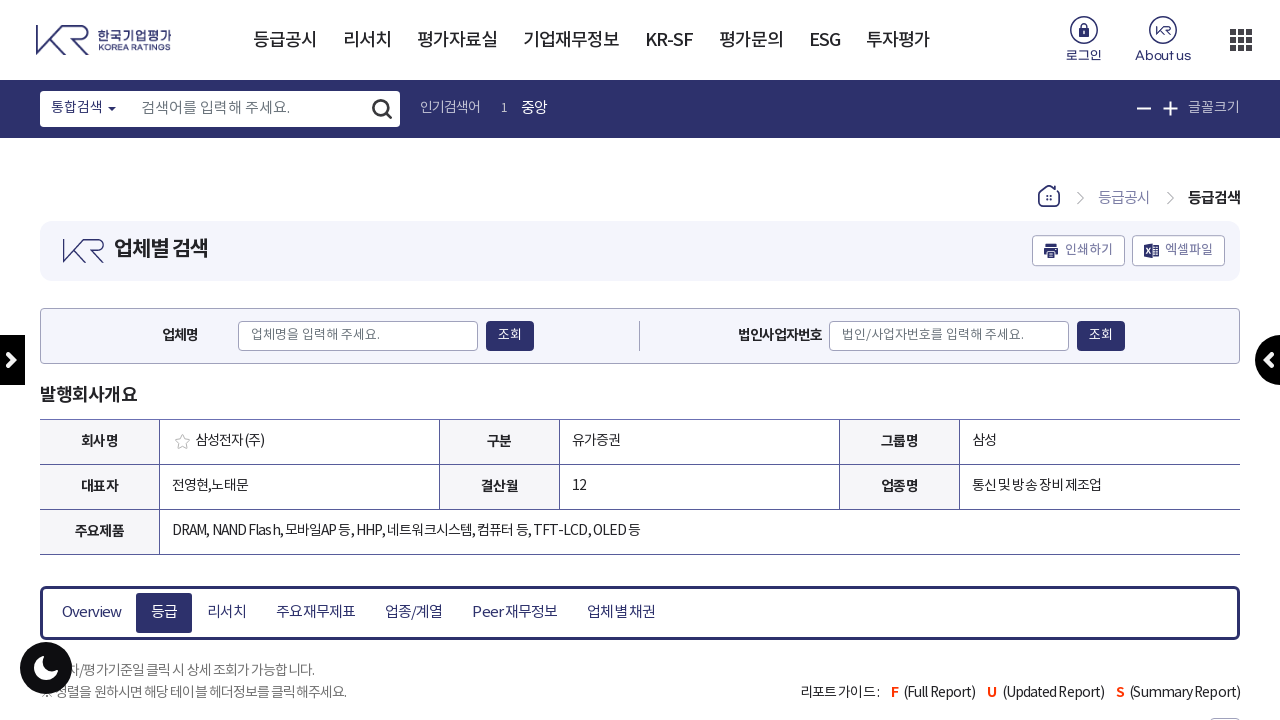

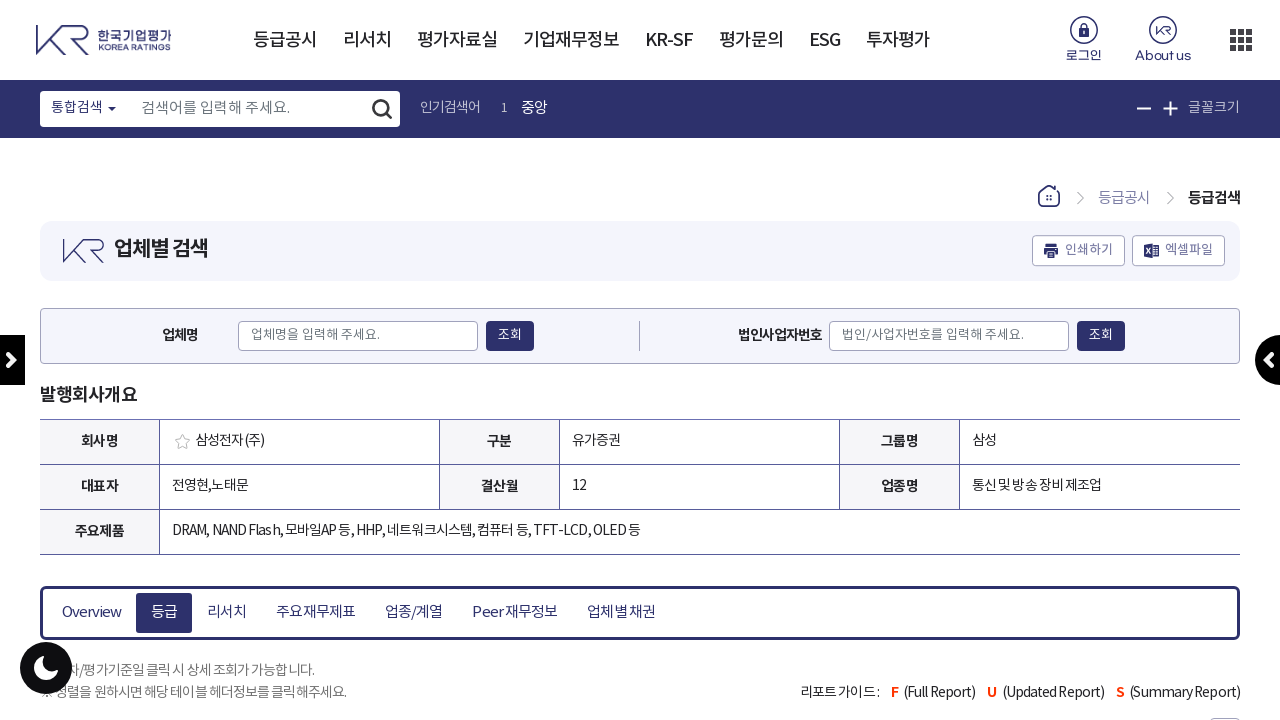